Navigates to Catalog page and verifies that cat image is displayed

Starting URL: https://cs1632.appspot.com/

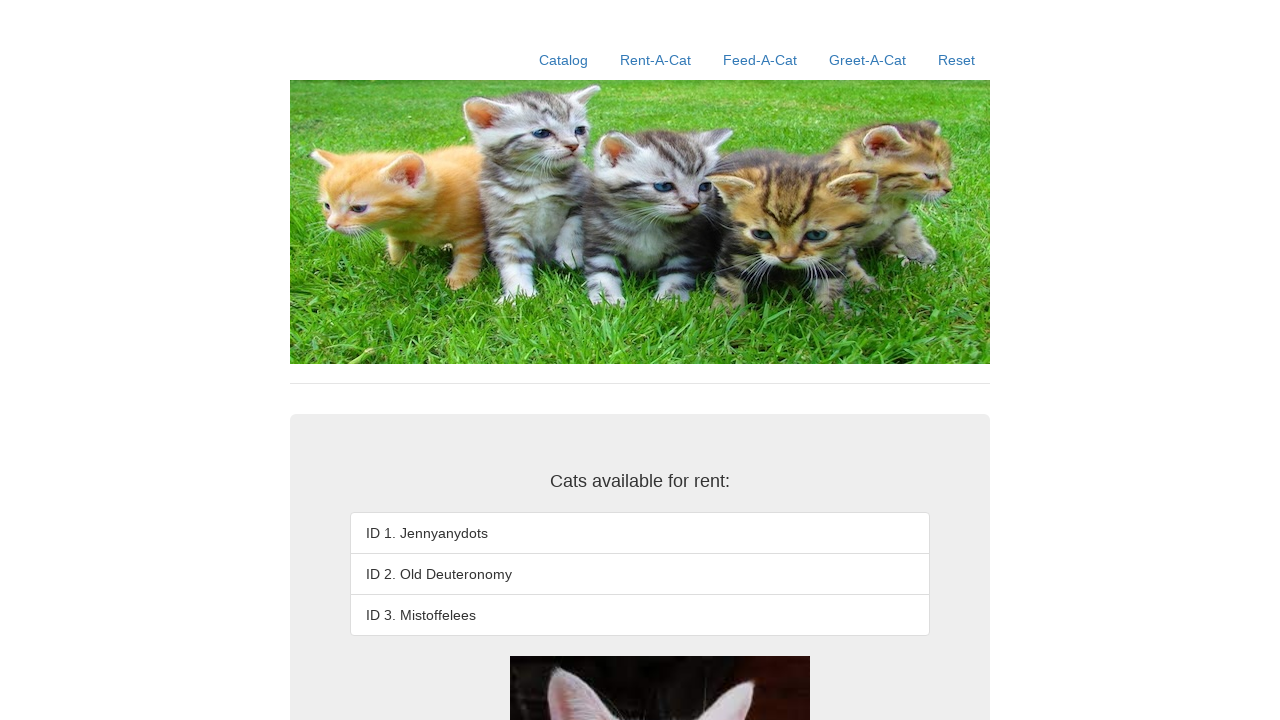

Clicked Catalog link at (564, 60) on a:has-text('Catalog')
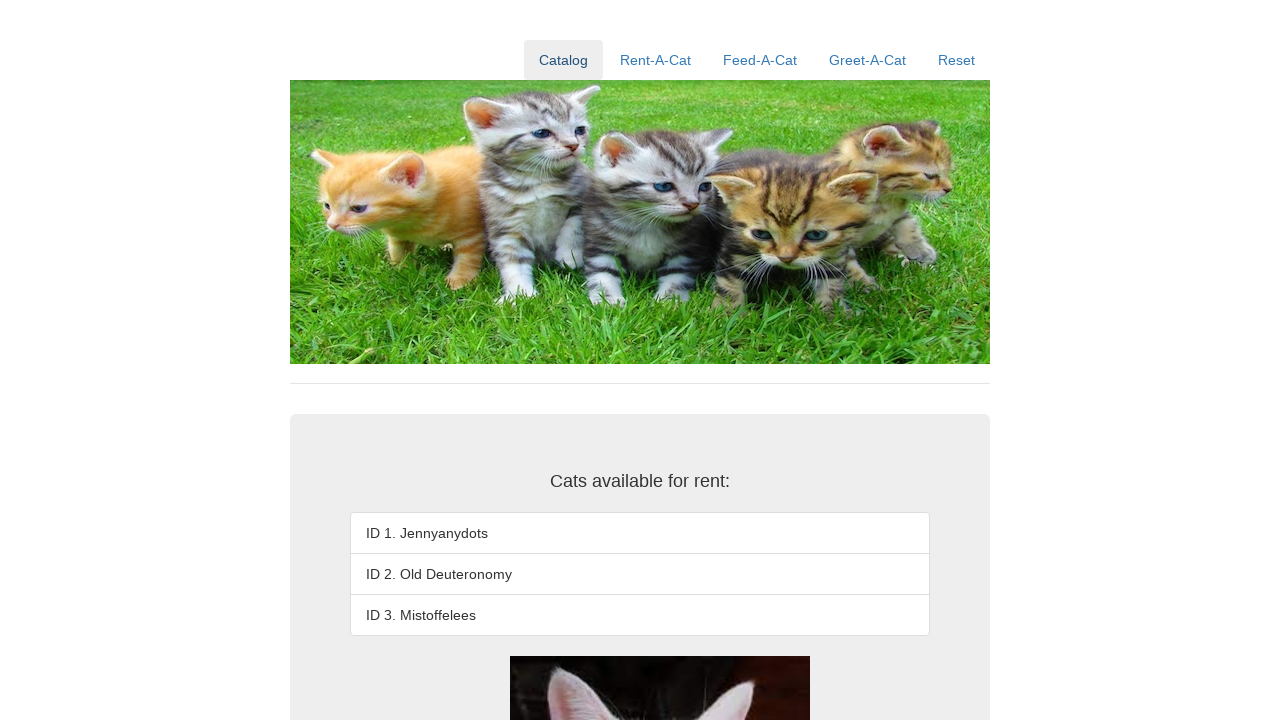

Verified cat image is displayed on Catalog page
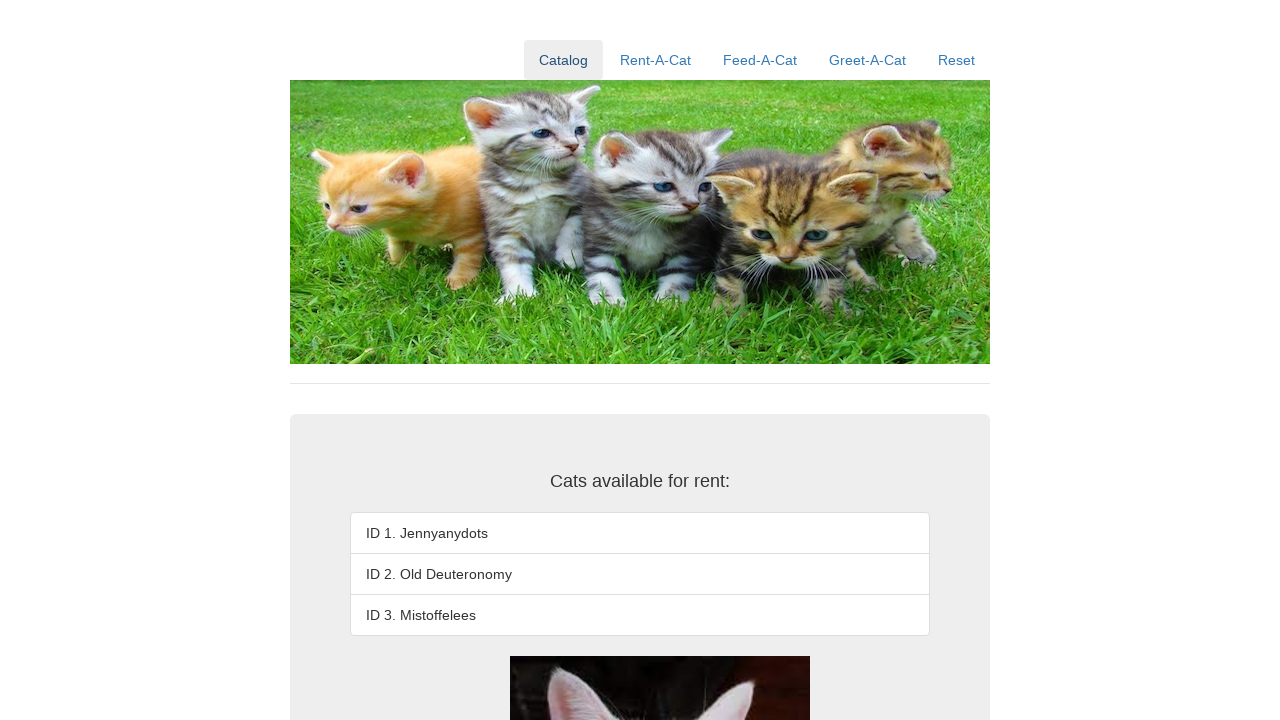

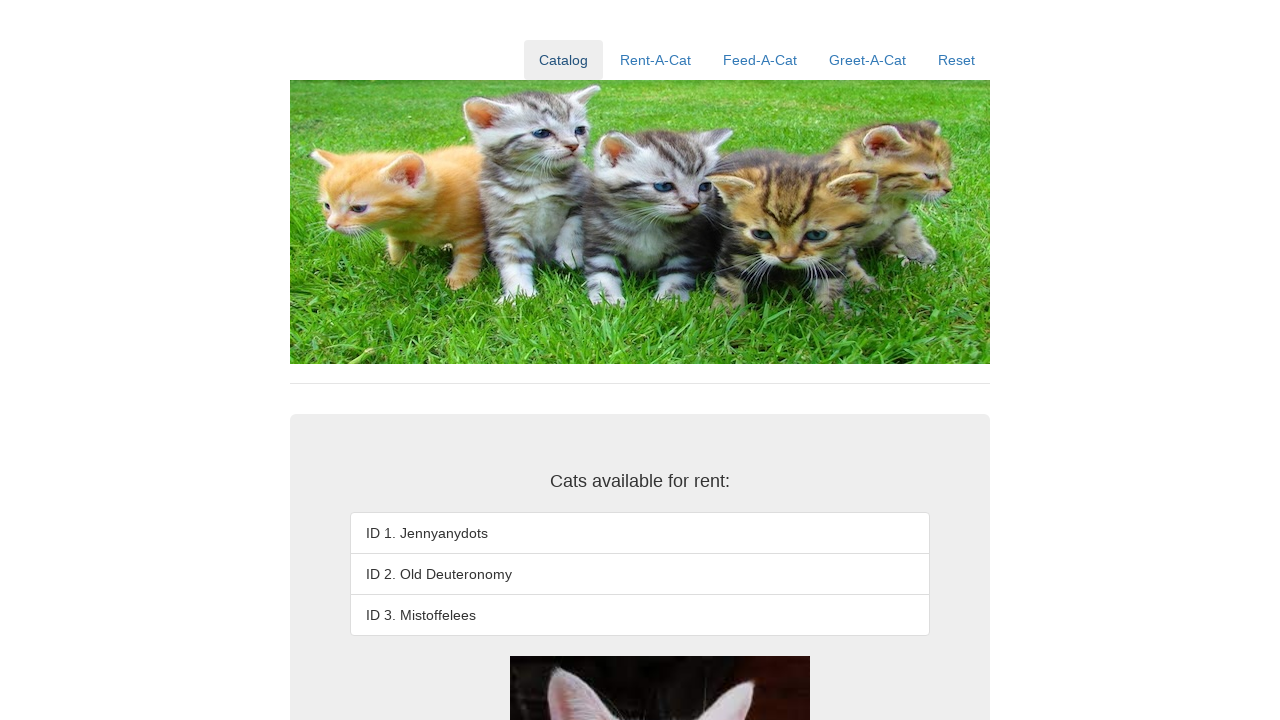